Tests clearing the complete state of all items by checking then unchecking toggle-all

Starting URL: https://demo.playwright.dev/todomvc

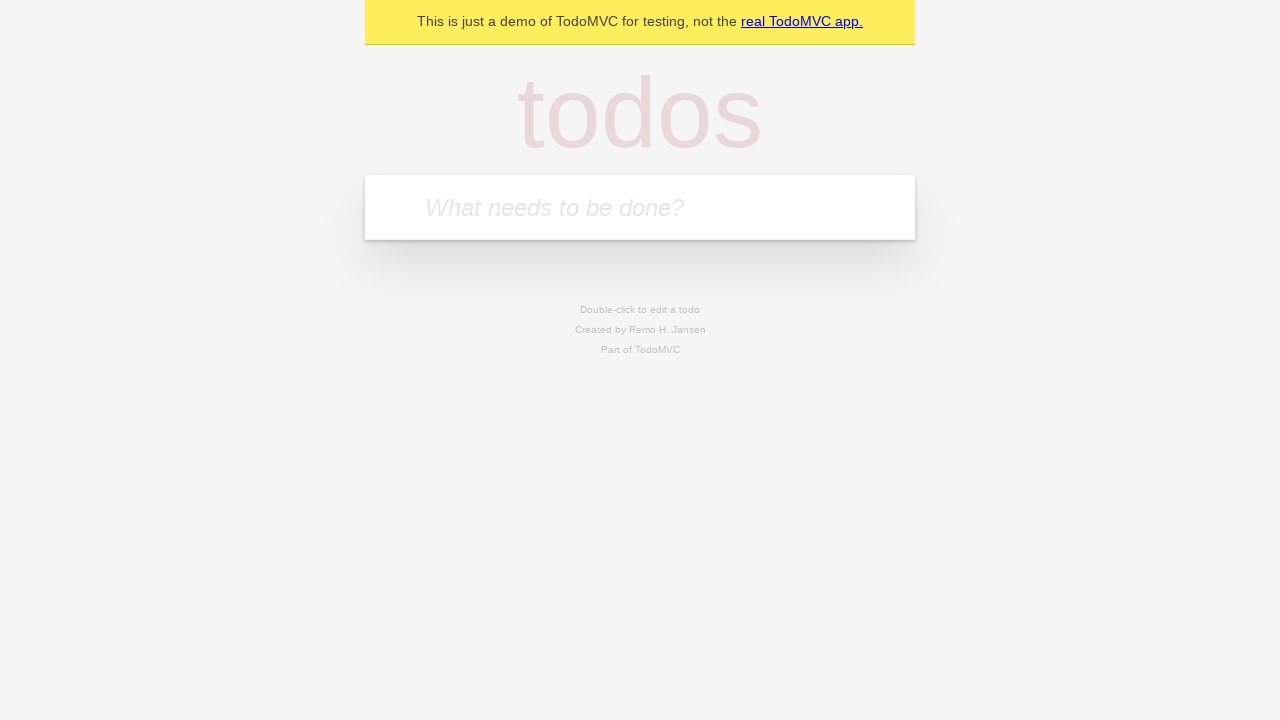

Filled todo input with 'buy some cheese' on internal:attr=[placeholder="What needs to be done?"i]
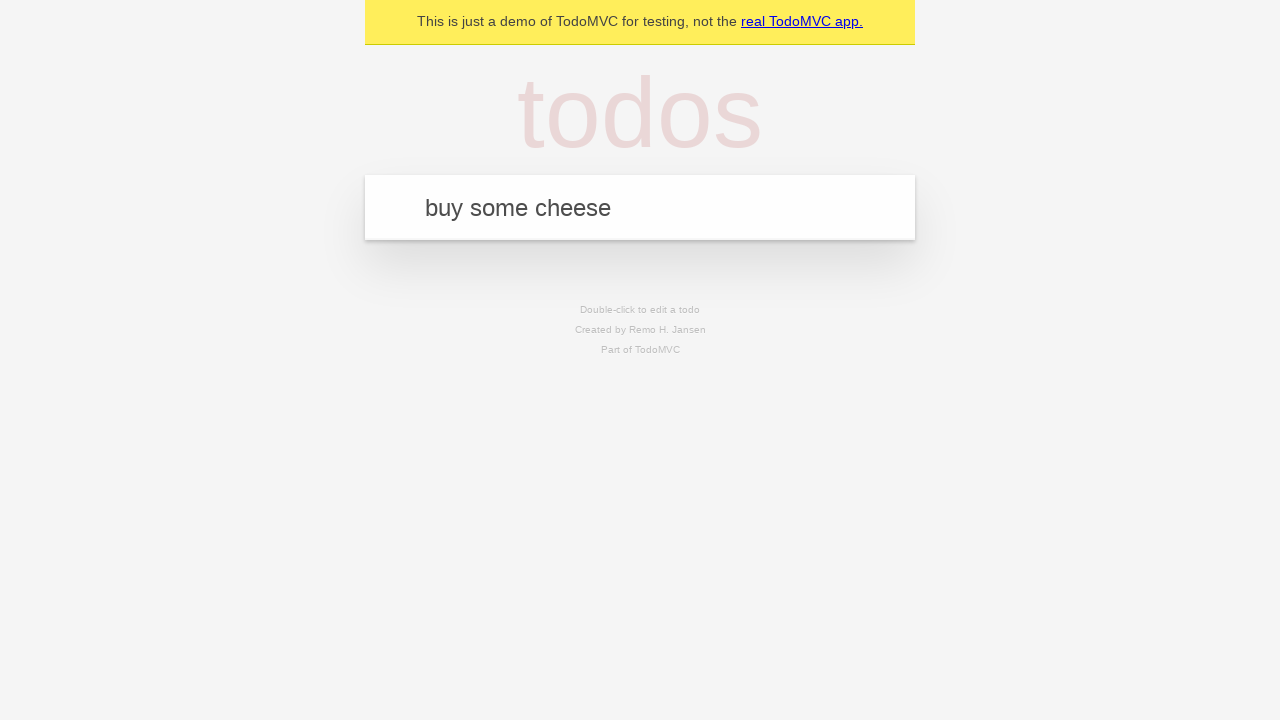

Pressed Enter to add todo 'buy some cheese' on internal:attr=[placeholder="What needs to be done?"i]
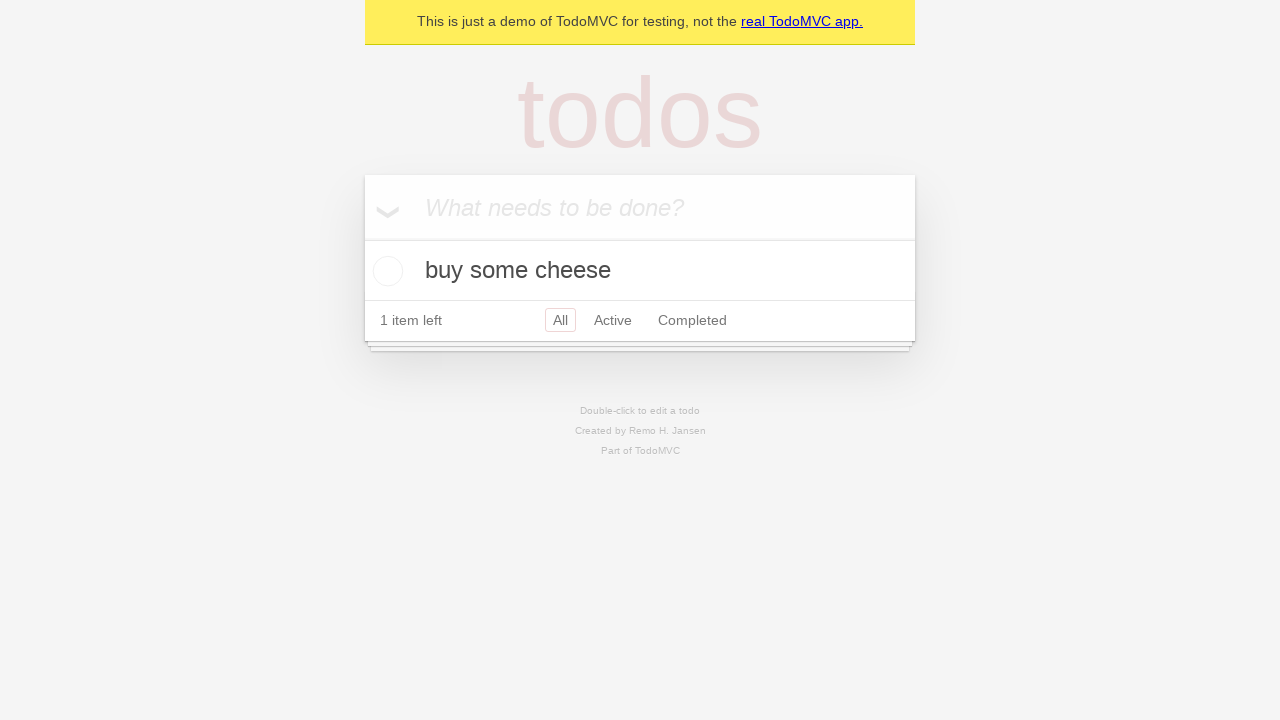

Filled todo input with 'feed the cat' on internal:attr=[placeholder="What needs to be done?"i]
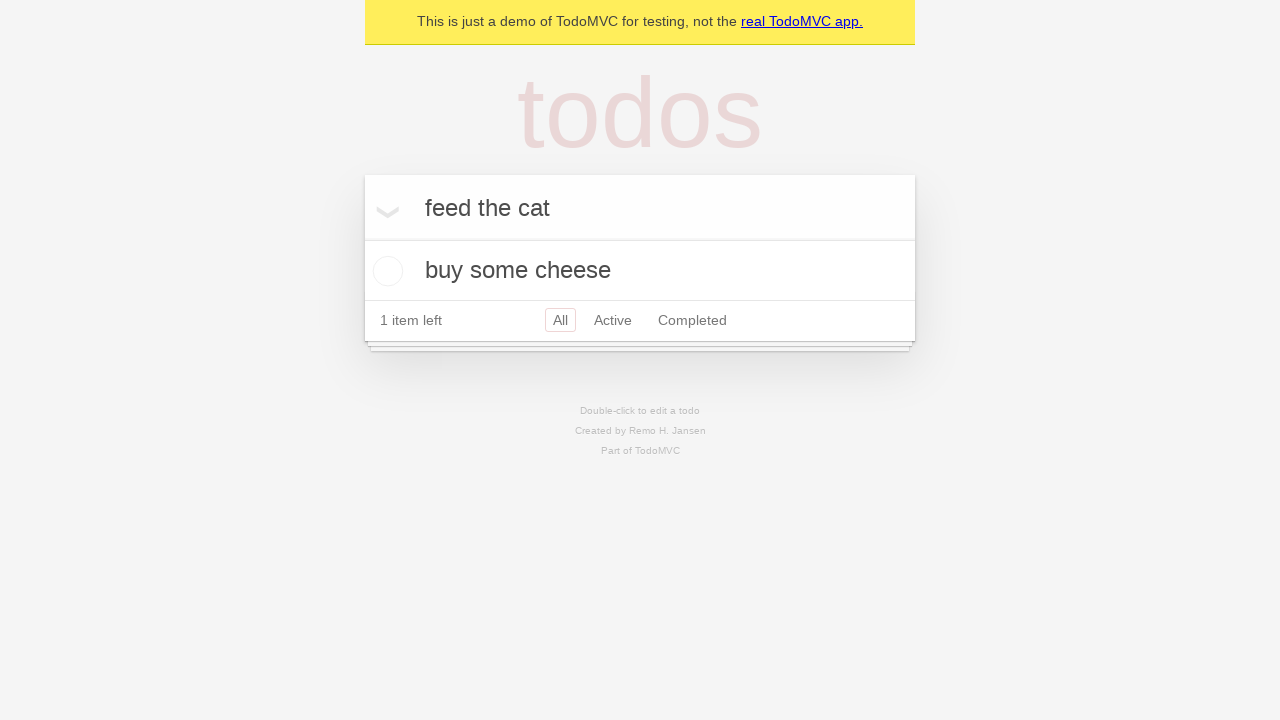

Pressed Enter to add todo 'feed the cat' on internal:attr=[placeholder="What needs to be done?"i]
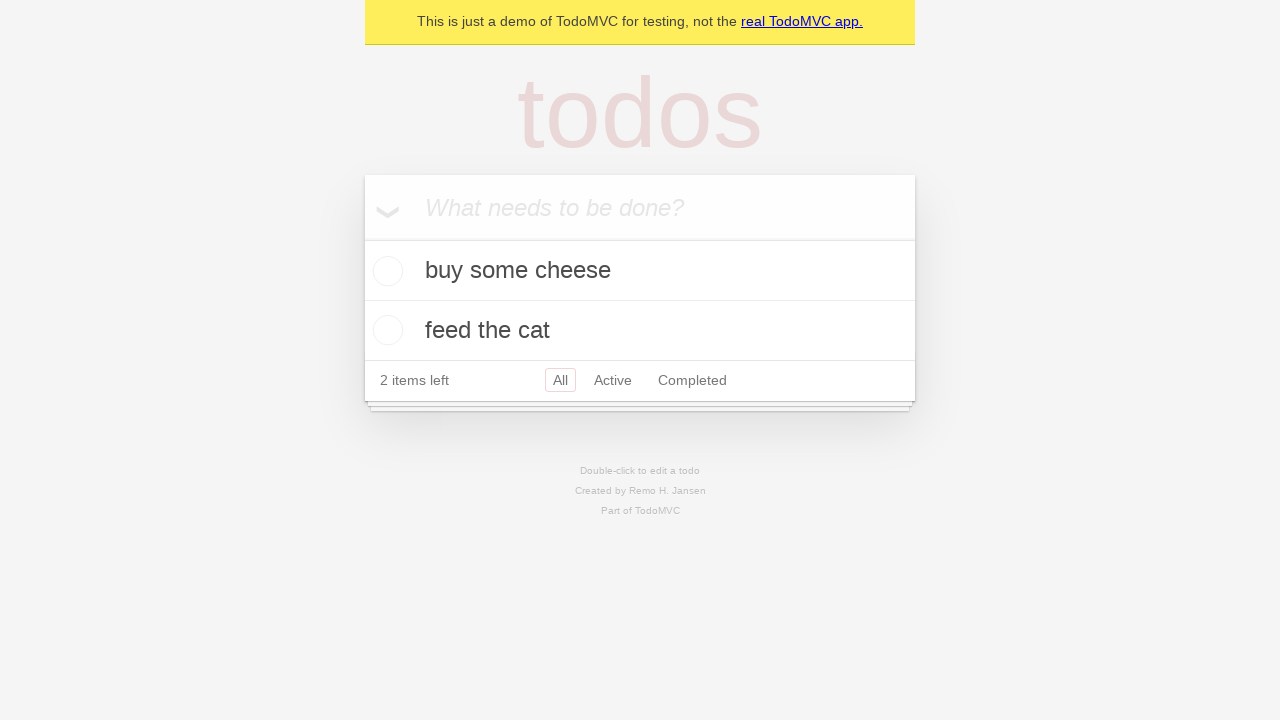

Filled todo input with 'book a doctors appointment' on internal:attr=[placeholder="What needs to be done?"i]
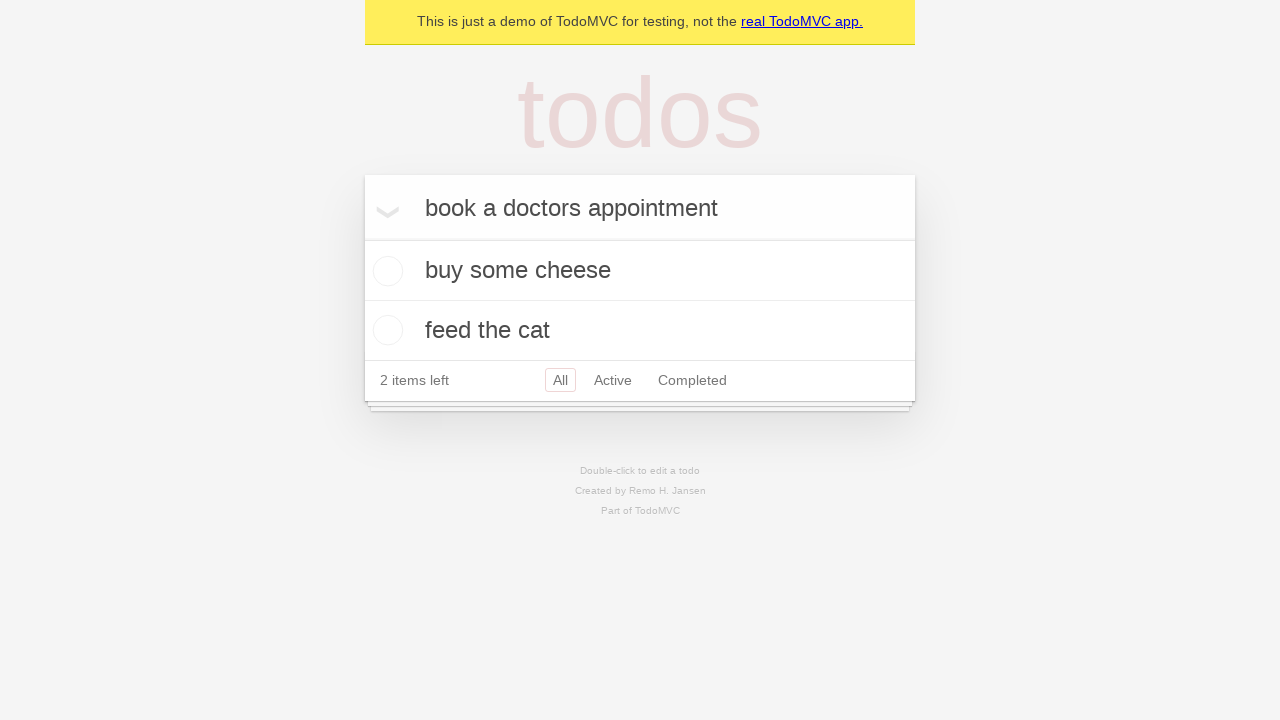

Pressed Enter to add todo 'book a doctors appointment' on internal:attr=[placeholder="What needs to be done?"i]
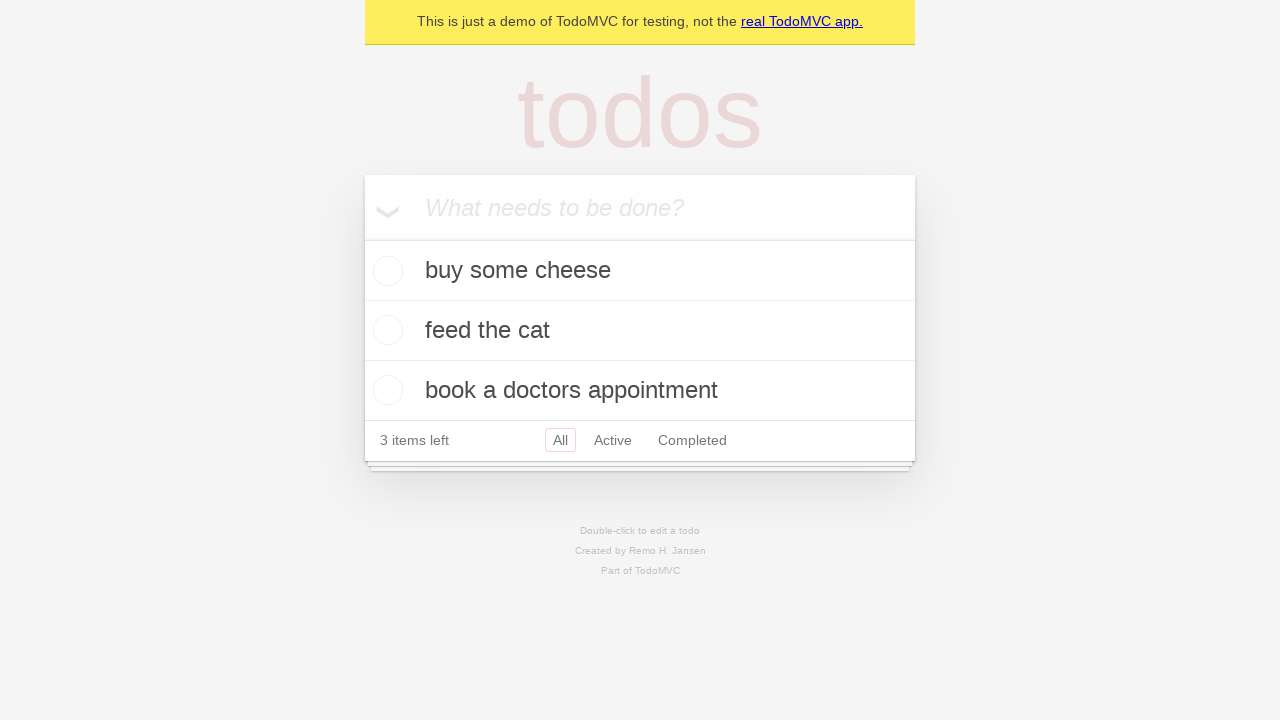

Checked 'Mark all as complete' toggle to mark all items as done at (362, 238) on internal:label="Mark all as complete"i
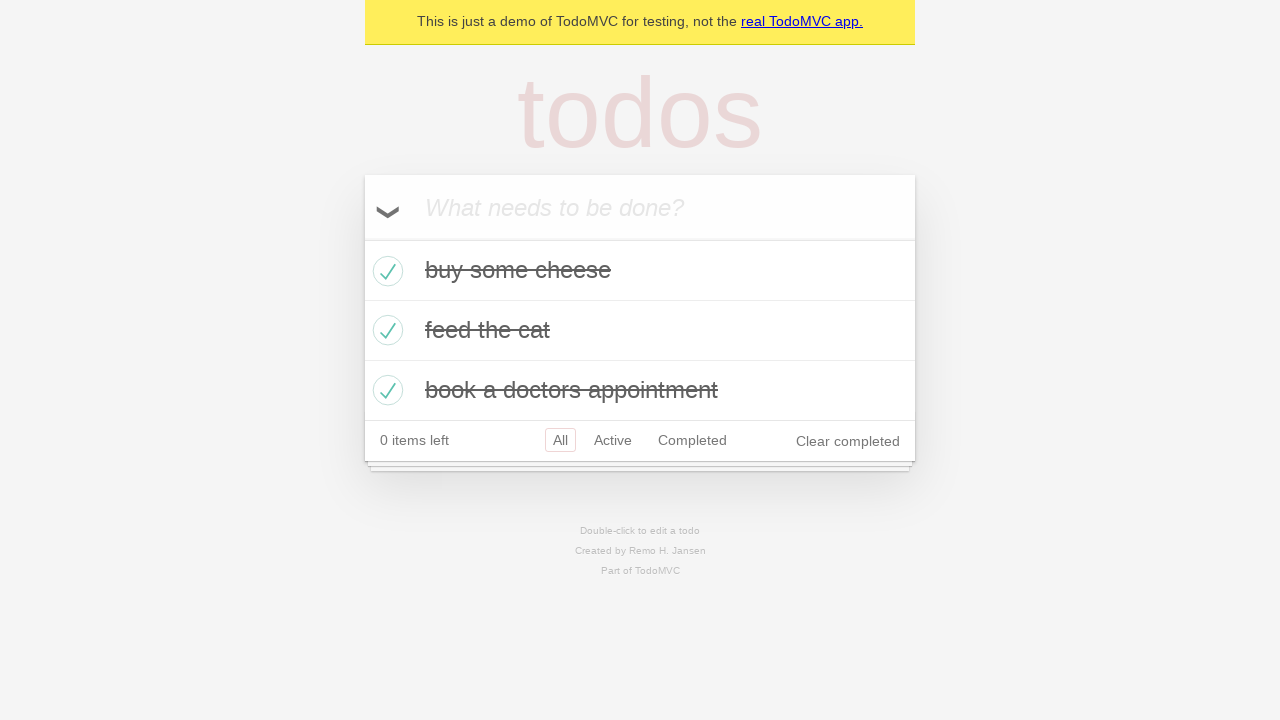

Unchecked 'Mark all as complete' toggle to clear complete state of all items at (362, 238) on internal:label="Mark all as complete"i
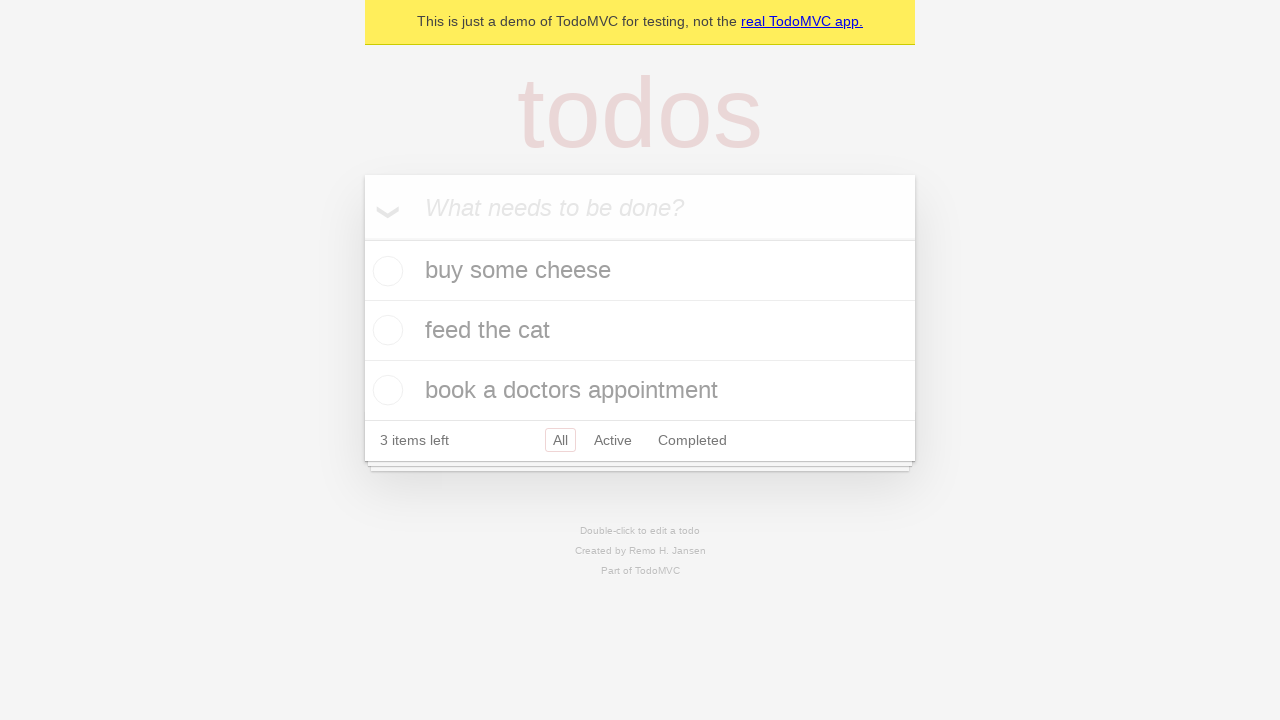

Waited for todo items to be rendered and uncompleted
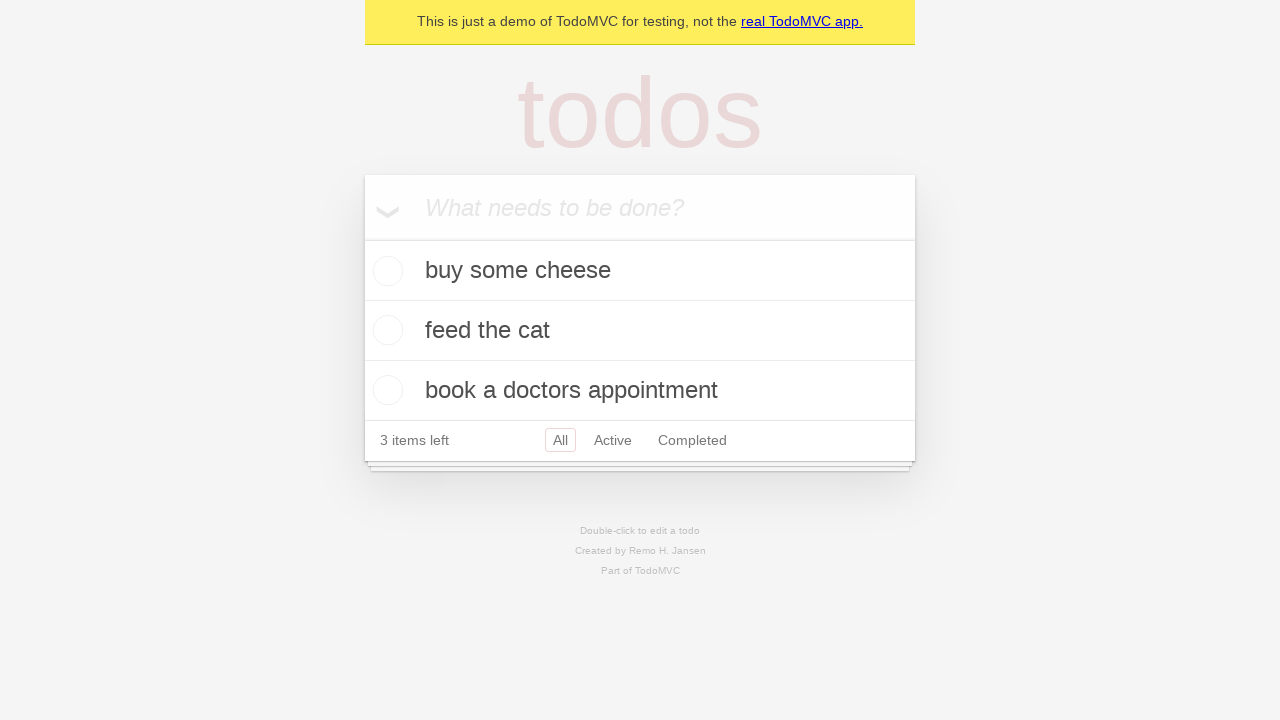

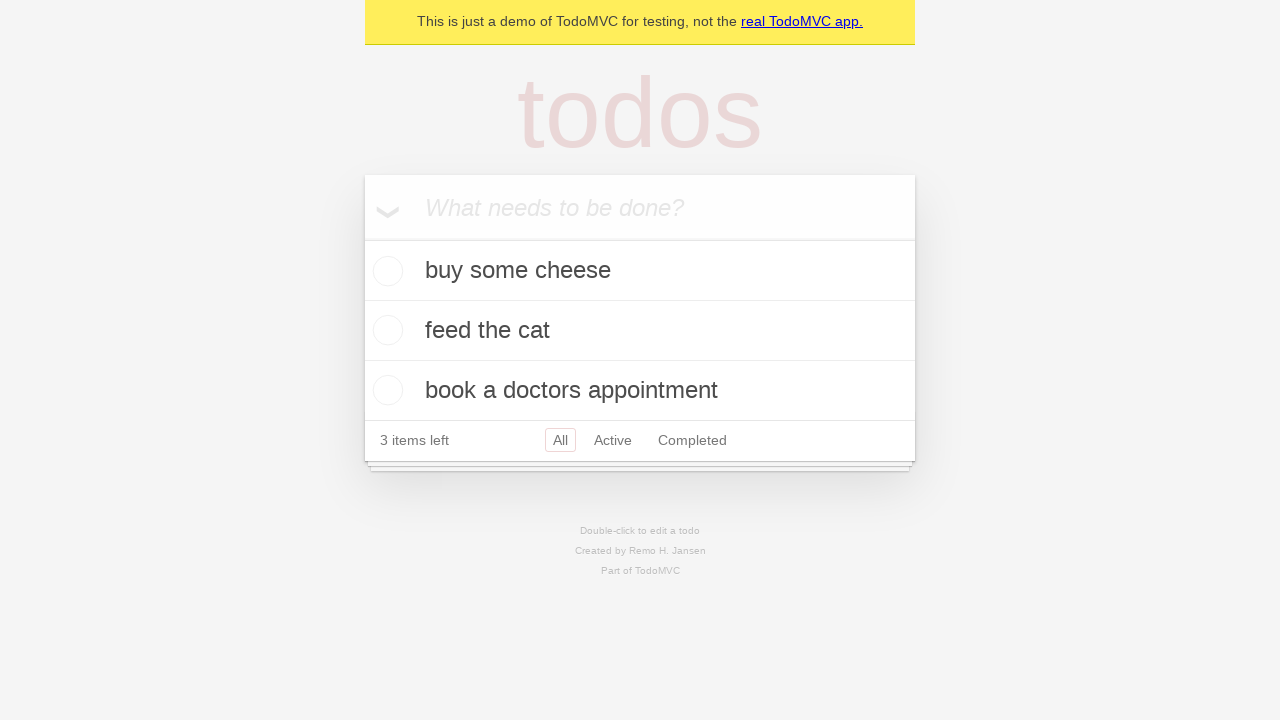